Navigates to Flipkart homepage and waits for the page to load completely

Starting URL: https://www.flipkart.com/

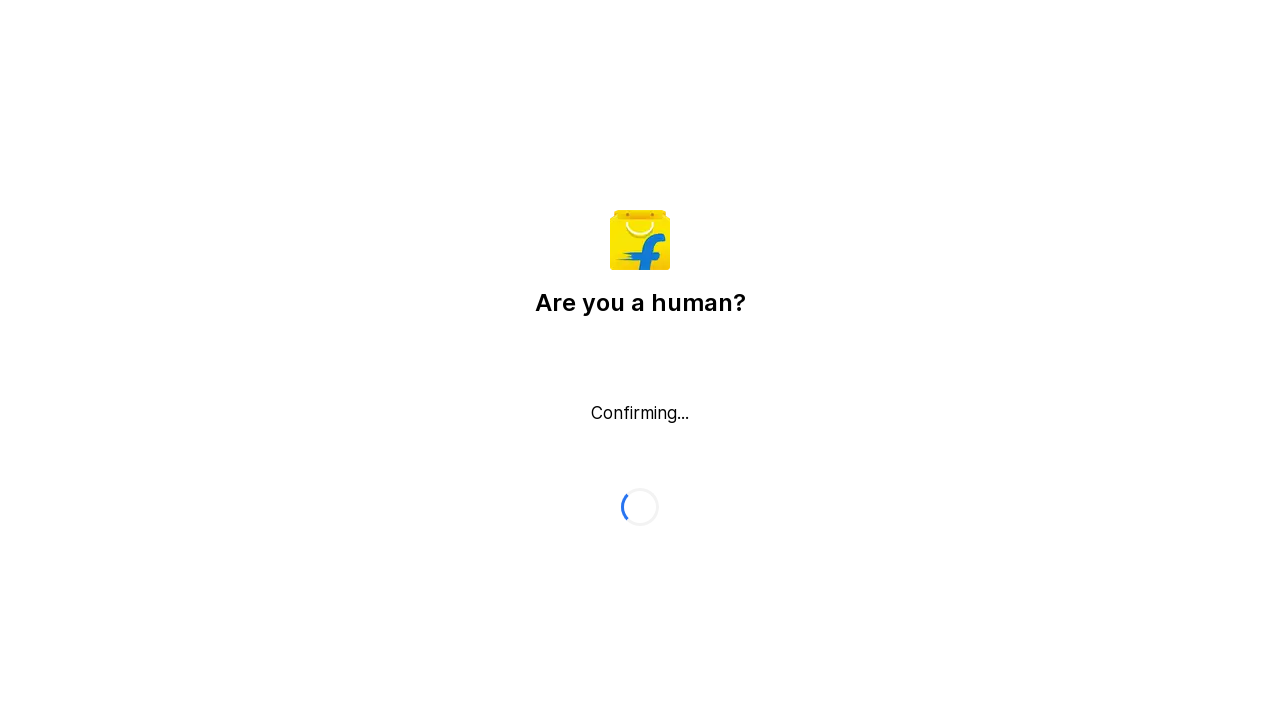

Navigated to Flipkart homepage
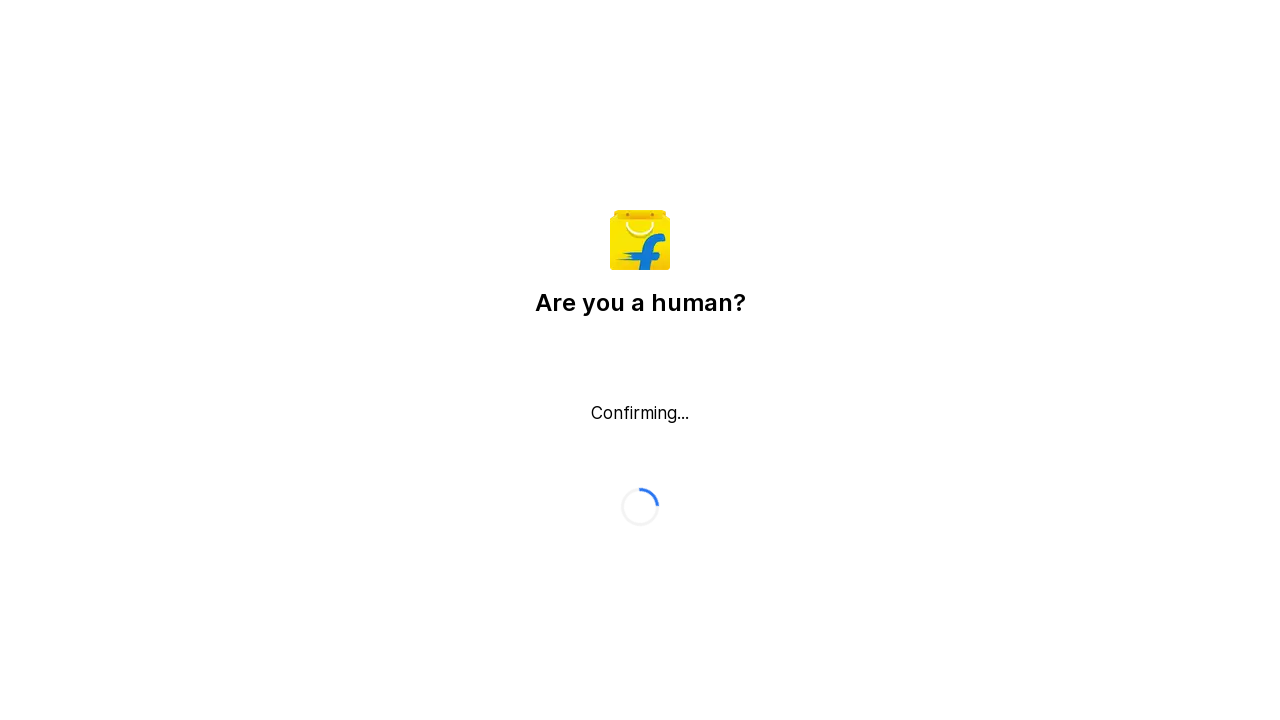

Waited for DOM content to load
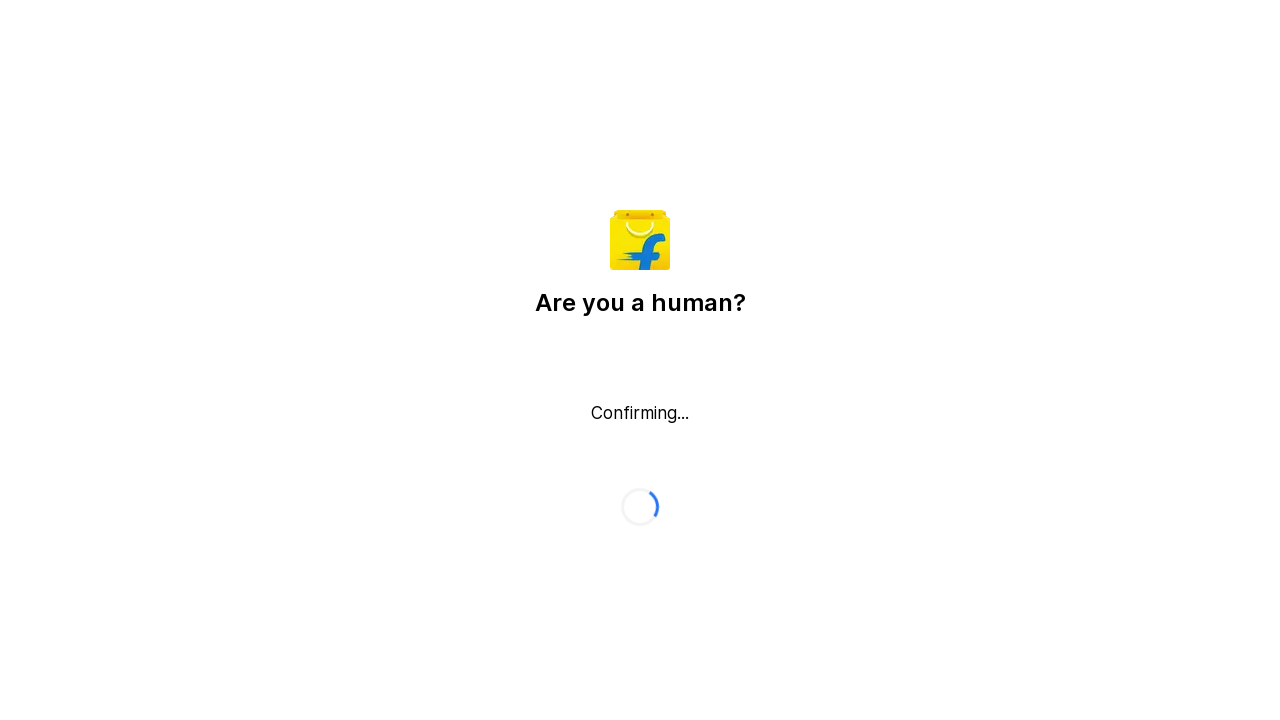

Verified main content loaded by waiting for body element
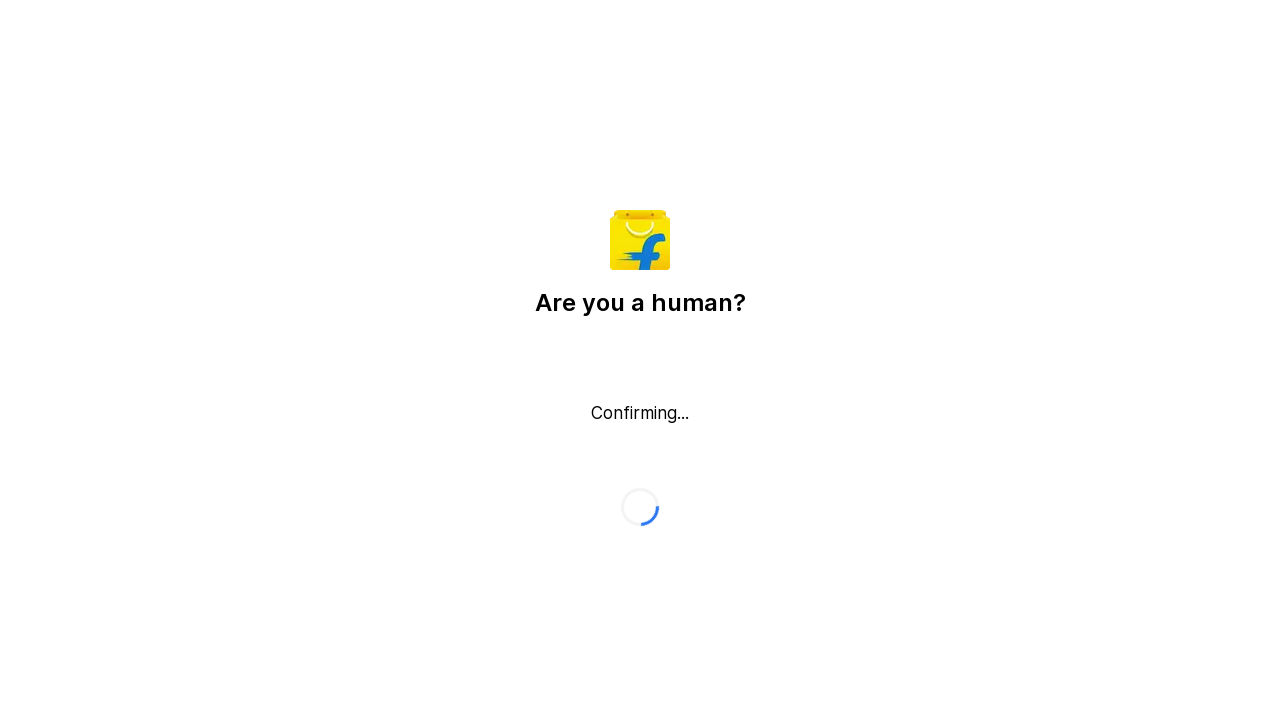

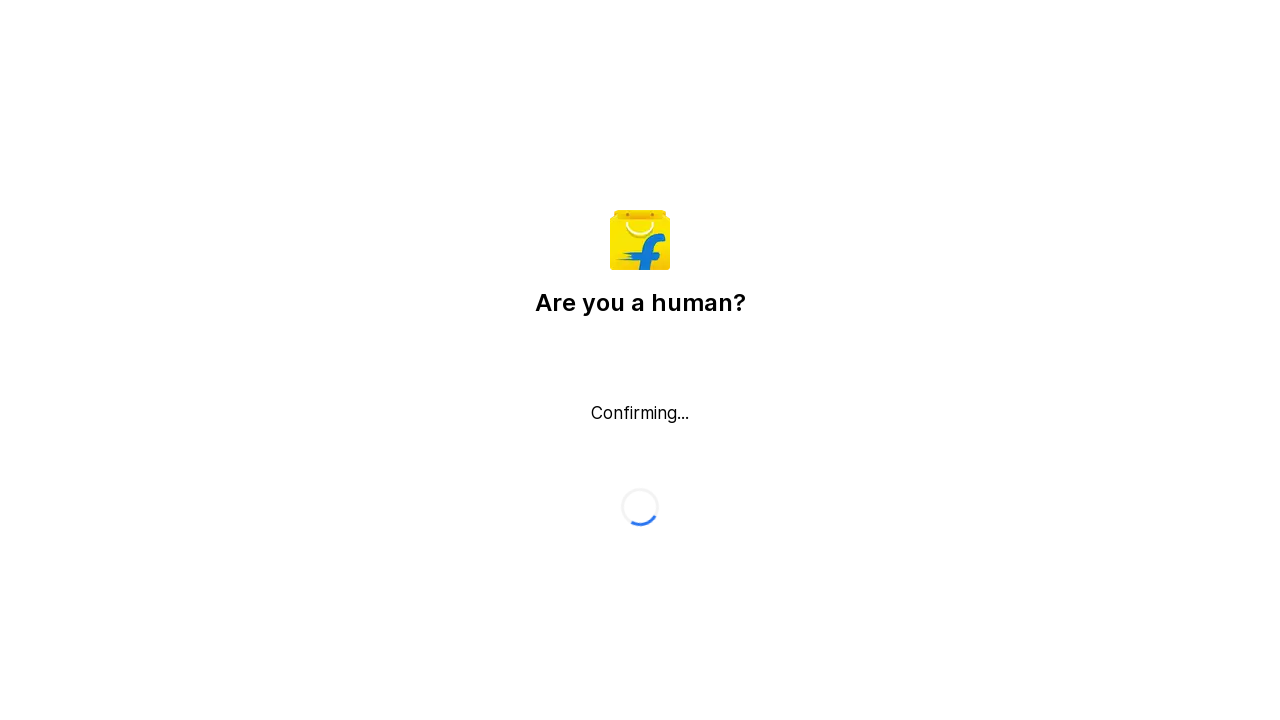